Tests that the currently applied filter link is highlighted with the selected class.

Starting URL: https://demo.playwright.dev/todomvc

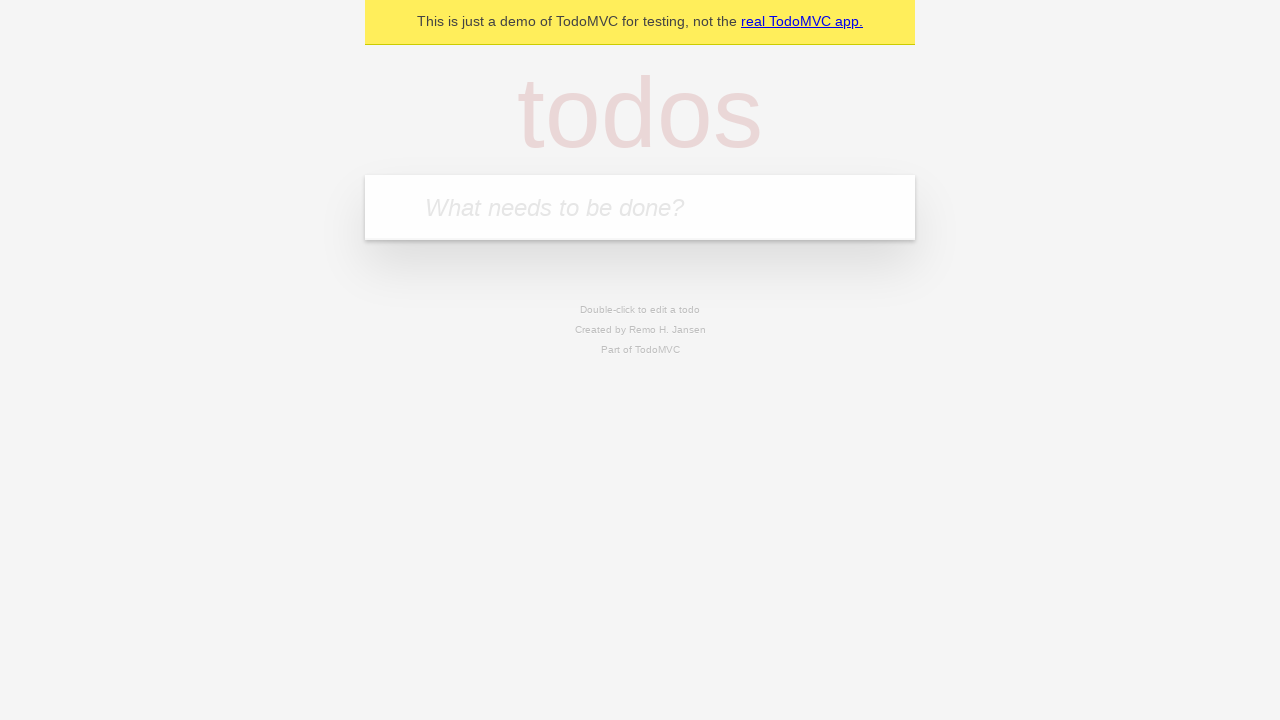

Filled todo input with 'buy some cheese' on internal:attr=[placeholder="What needs to be done?"i]
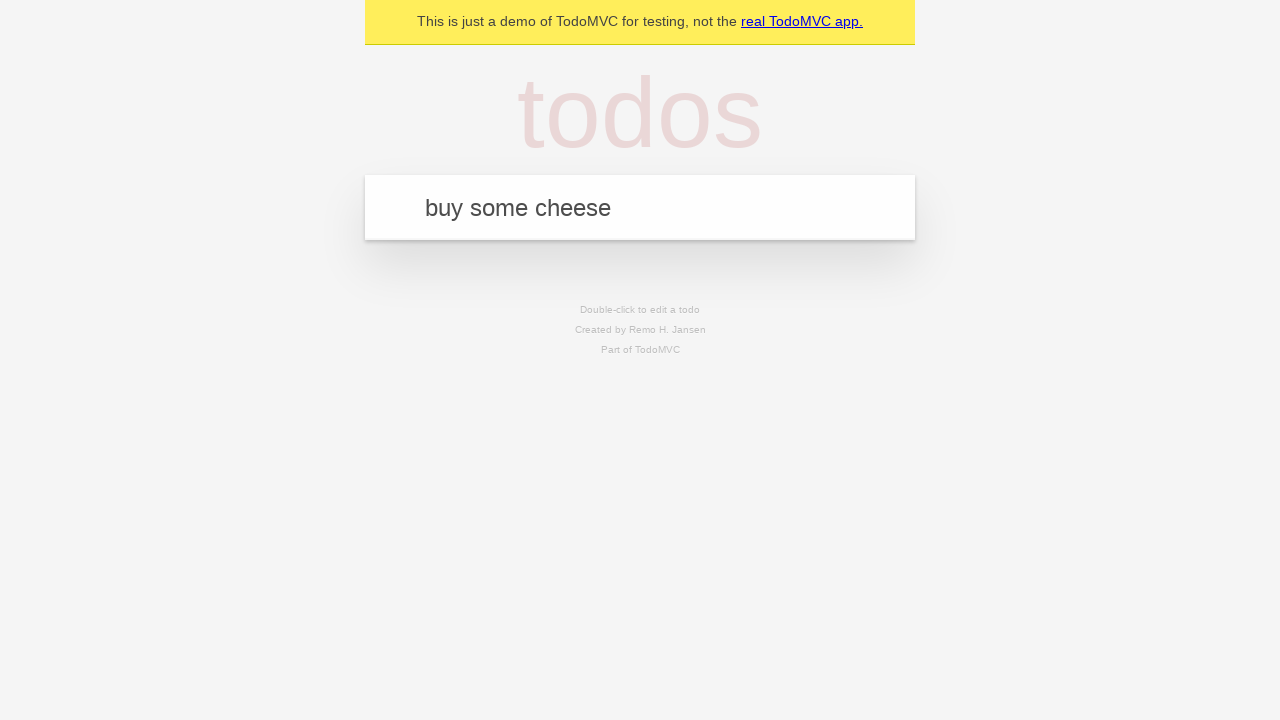

Pressed Enter to create first todo on internal:attr=[placeholder="What needs to be done?"i]
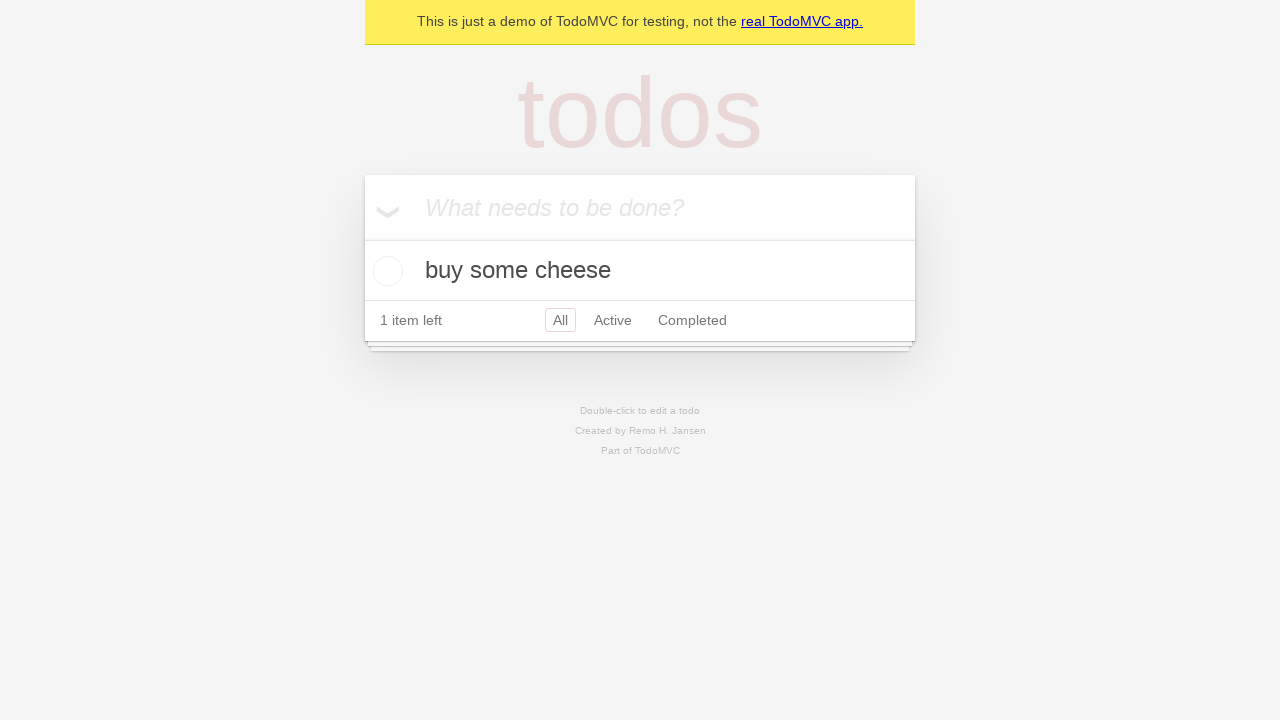

Filled todo input with 'feed the cat' on internal:attr=[placeholder="What needs to be done?"i]
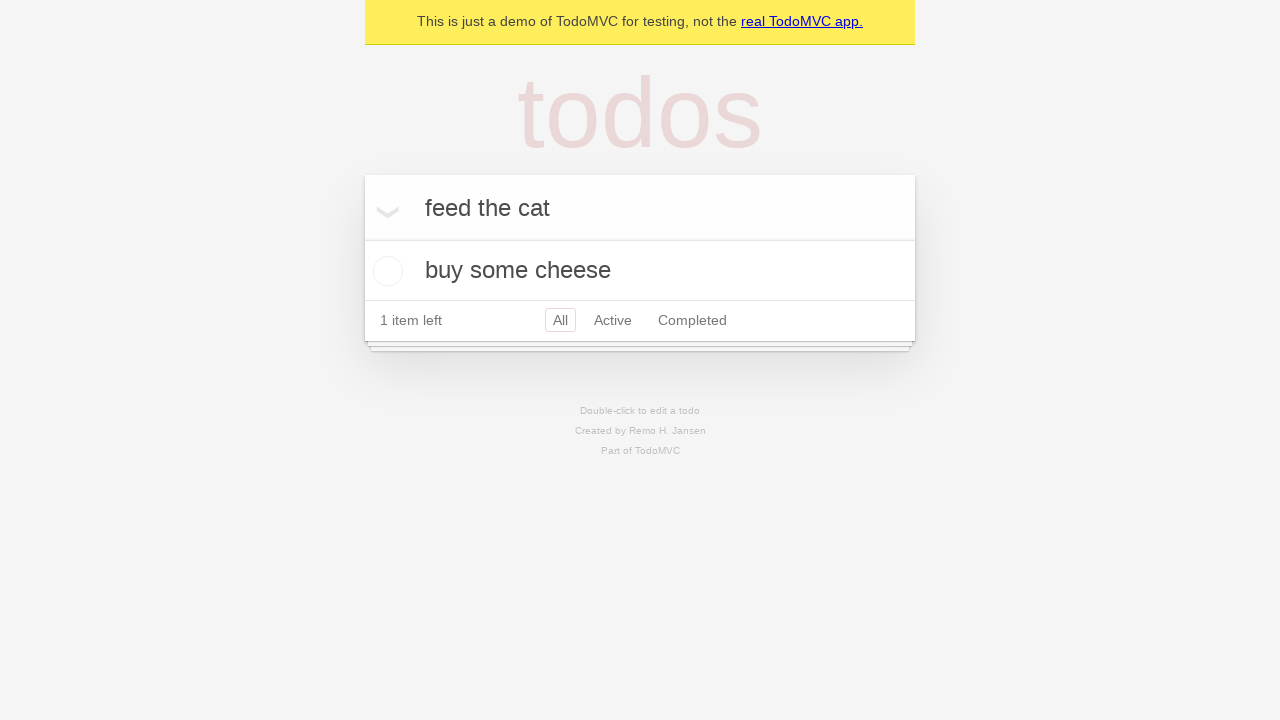

Pressed Enter to create second todo on internal:attr=[placeholder="What needs to be done?"i]
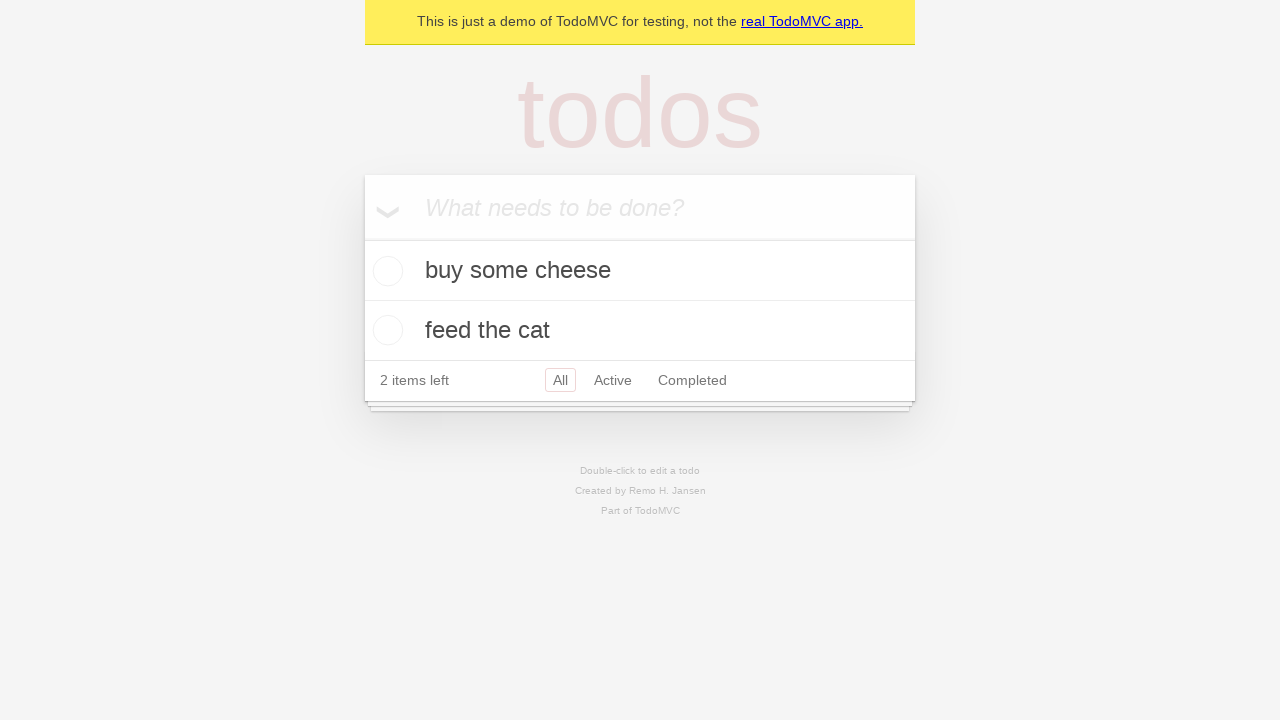

Filled todo input with 'book a doctors appointment' on internal:attr=[placeholder="What needs to be done?"i]
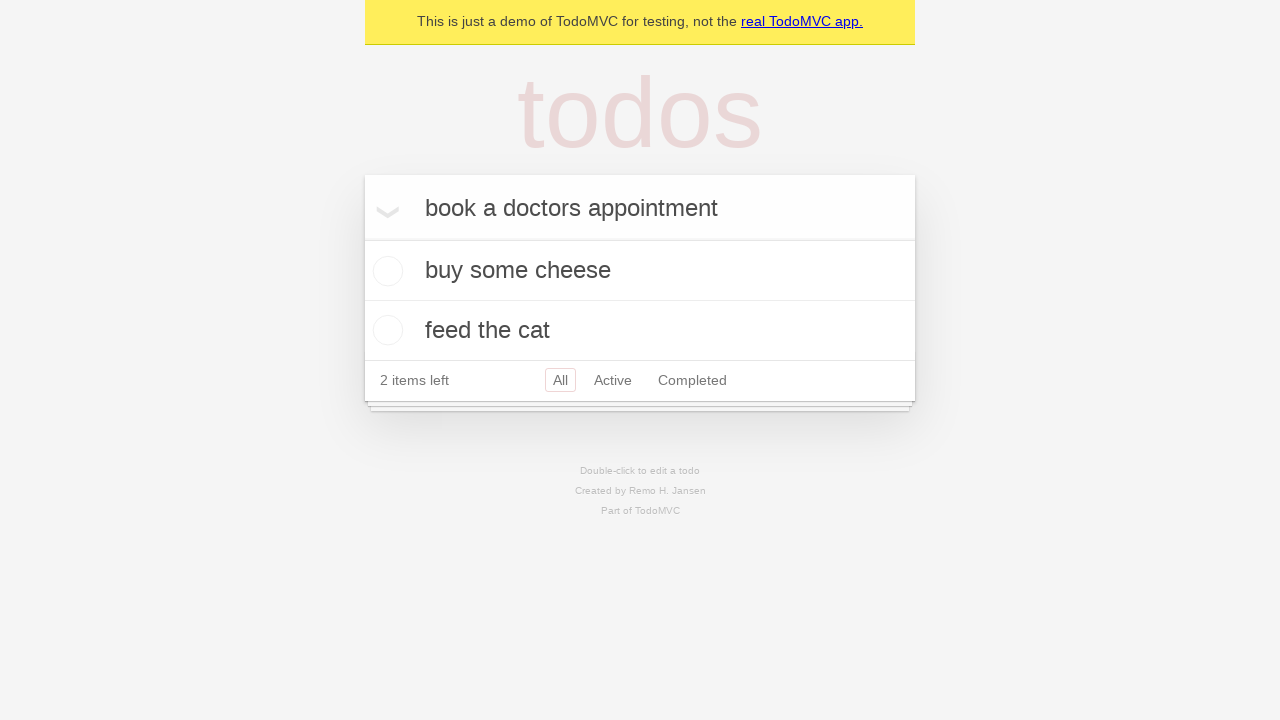

Pressed Enter to create third todo on internal:attr=[placeholder="What needs to be done?"i]
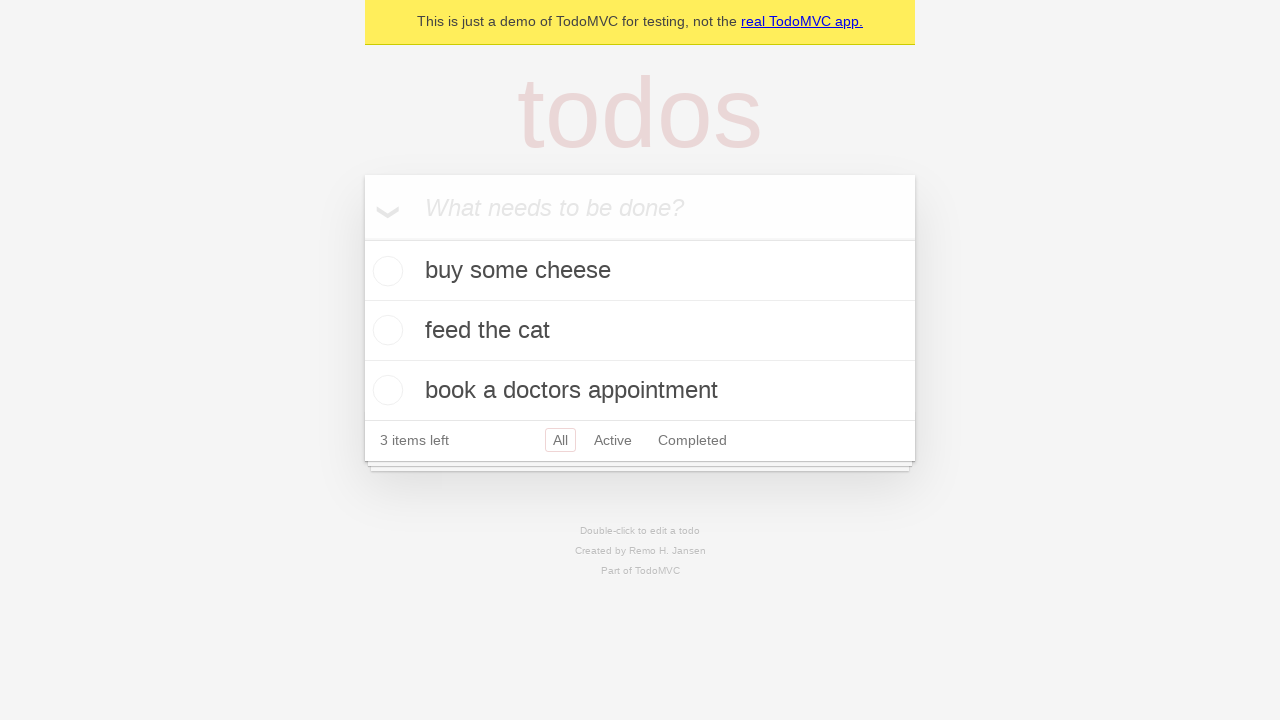

Clicked Active filter link at (613, 440) on internal:role=link[name="Active"i]
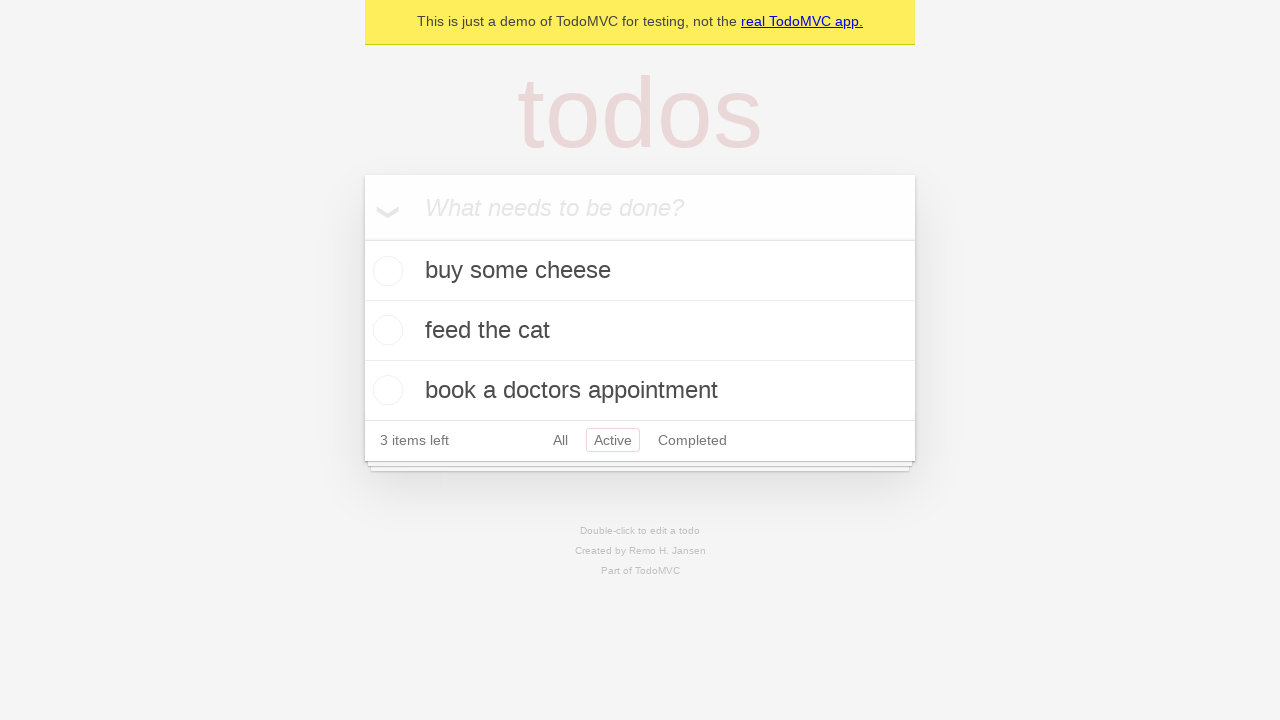

Clicked Completed filter link and verified it is highlighted with selected class at (692, 440) on internal:role=link[name="Completed"i]
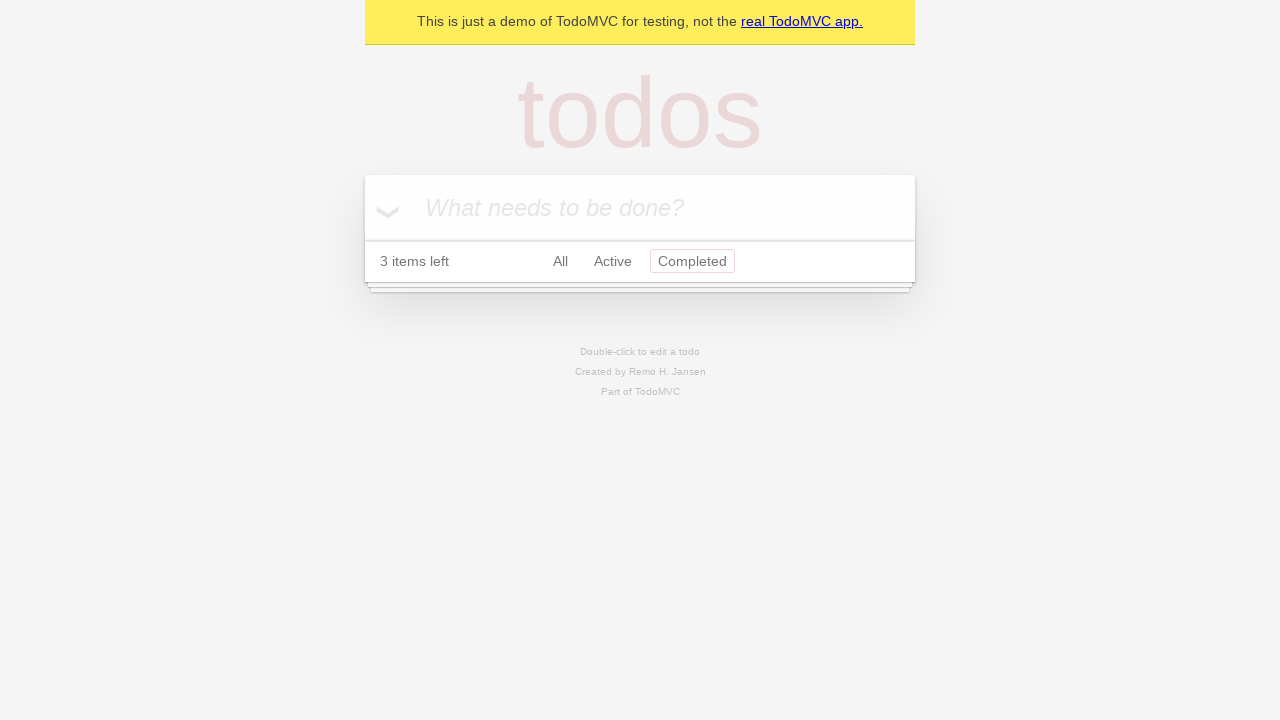

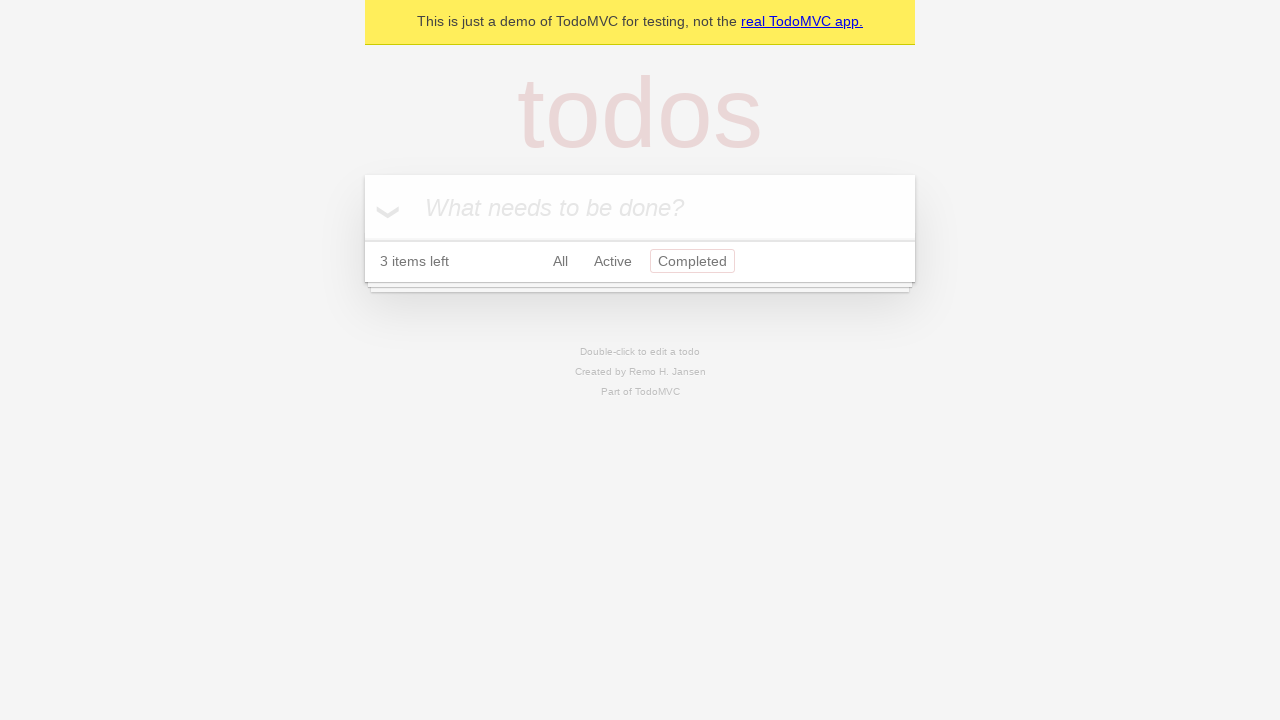